Tests form submission on Selenium's web form demo page by entering text and submitting

Starting URL: https://www.selenium.dev/selenium/web/web-form.html

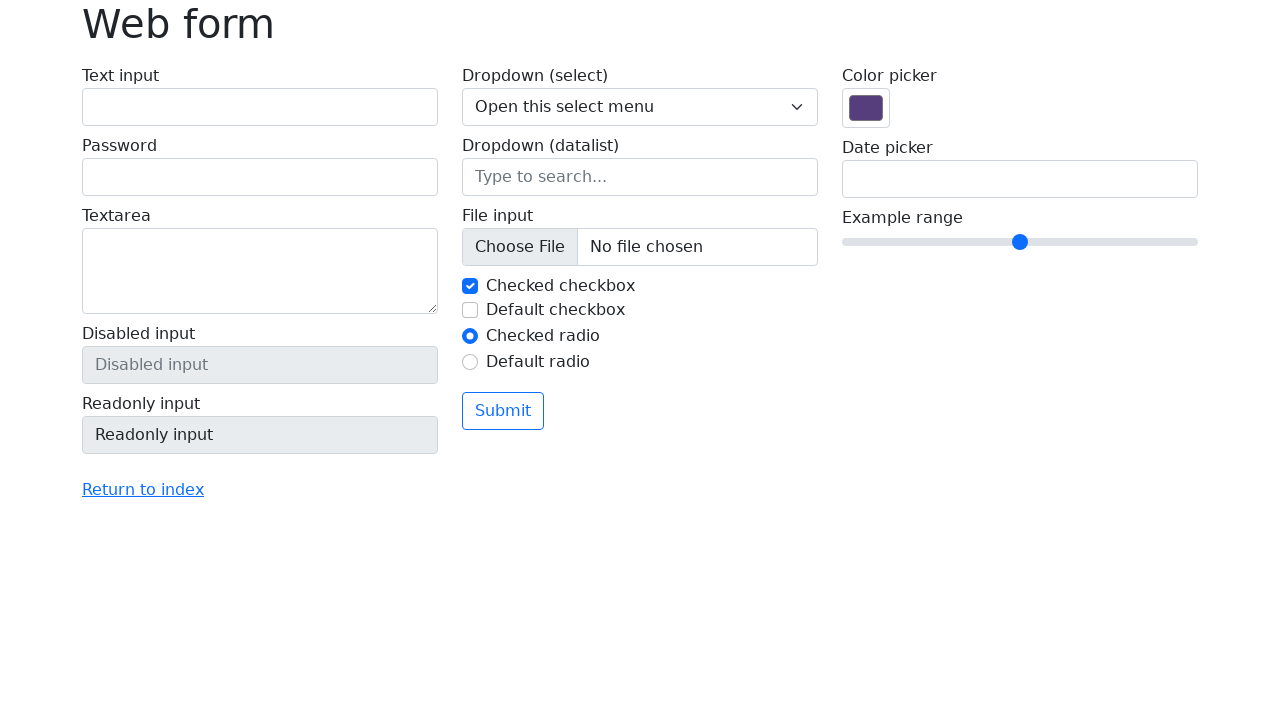

Clicked text input field with id 'my-text-id' at (260, 107) on #my-text-id
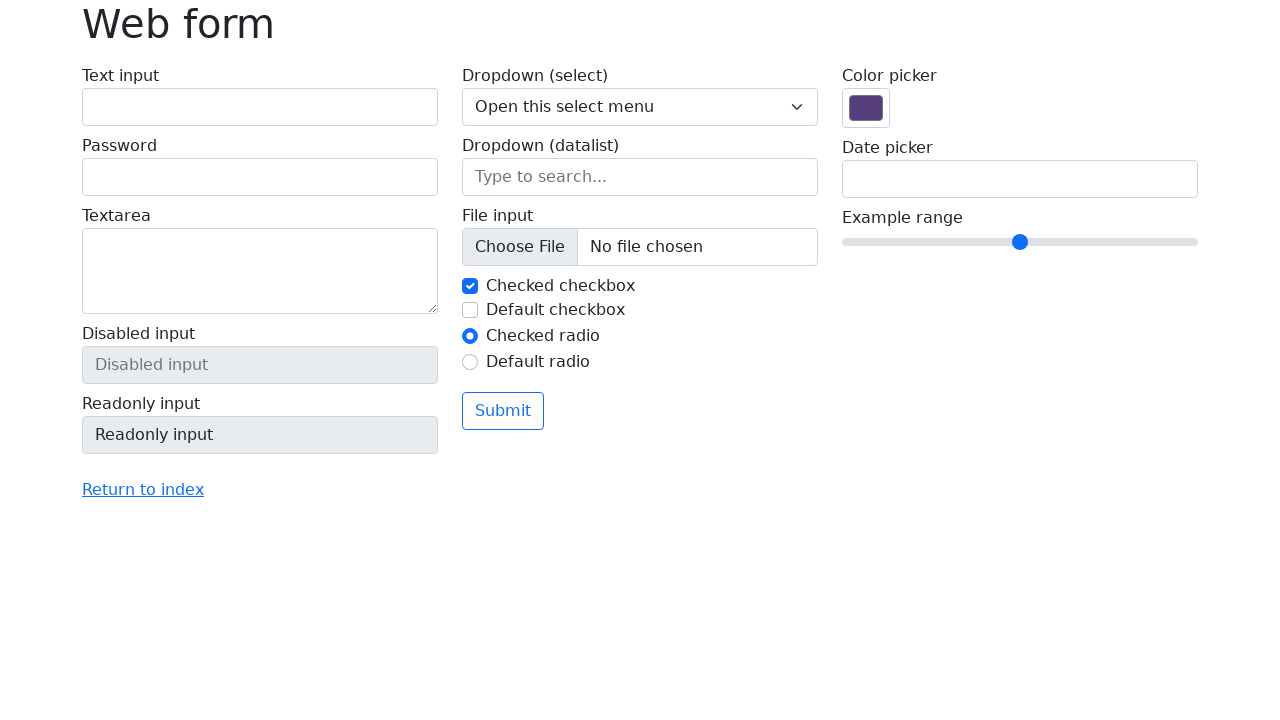

Filled text input field with 'Selenium' on #my-text-id
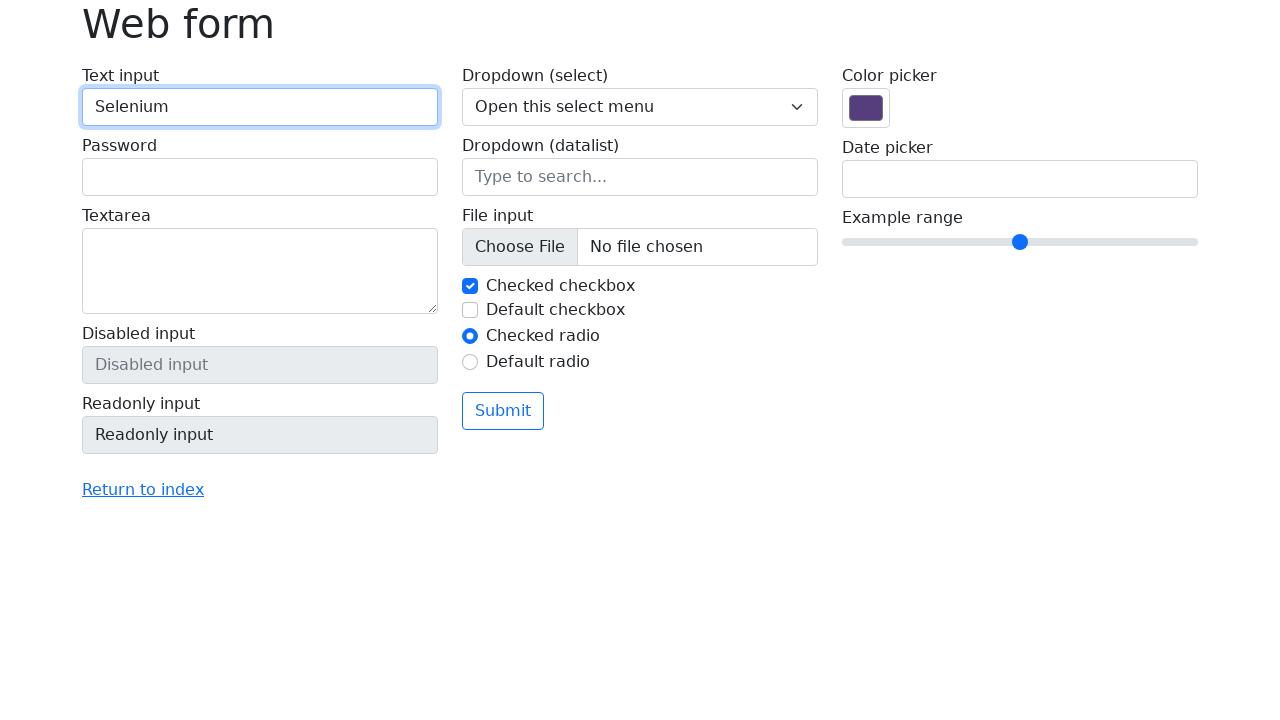

Clicked submit button to submit form at (503, 411) on button[type='submit']
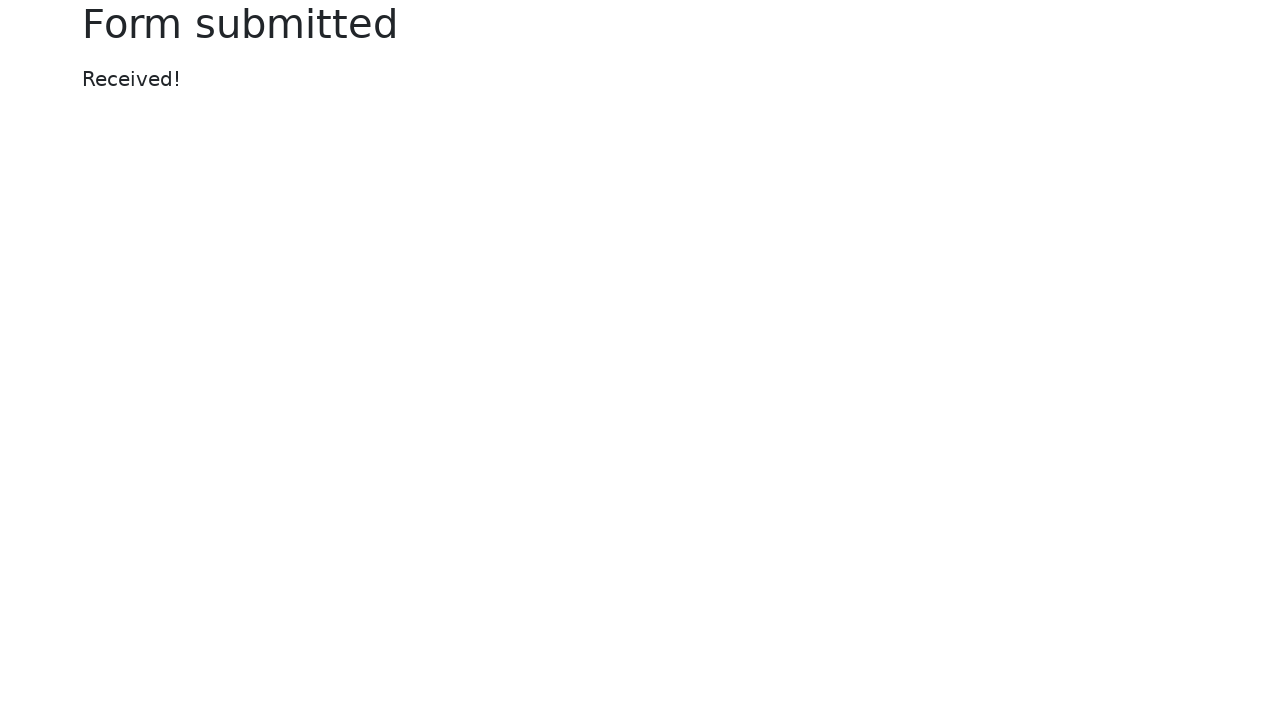

Success message element appeared
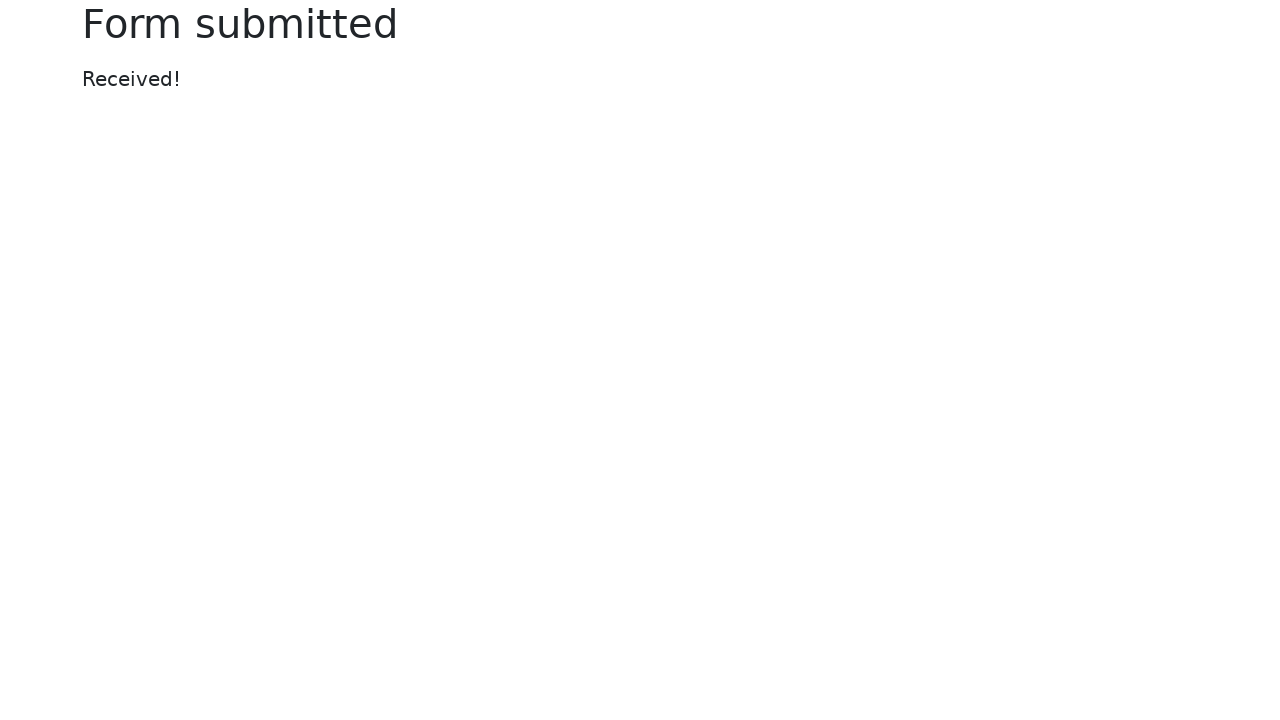

Located success message element
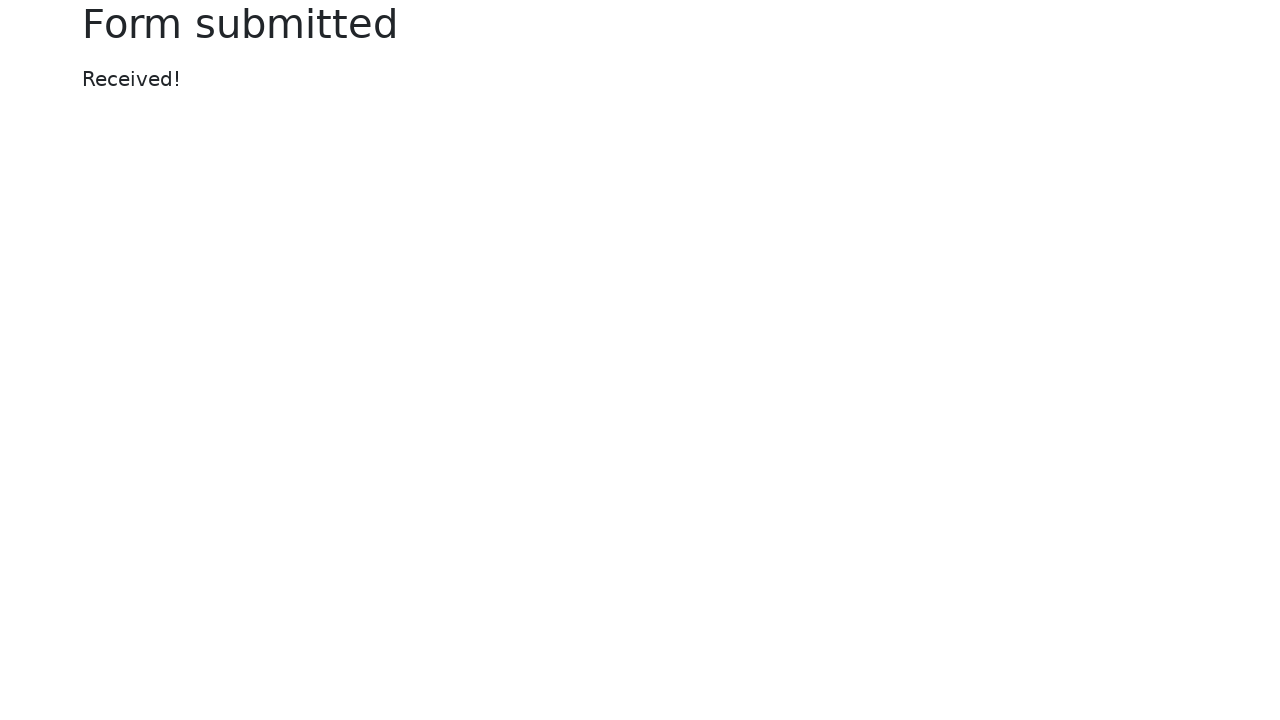

Verified success message text equals 'Received!'
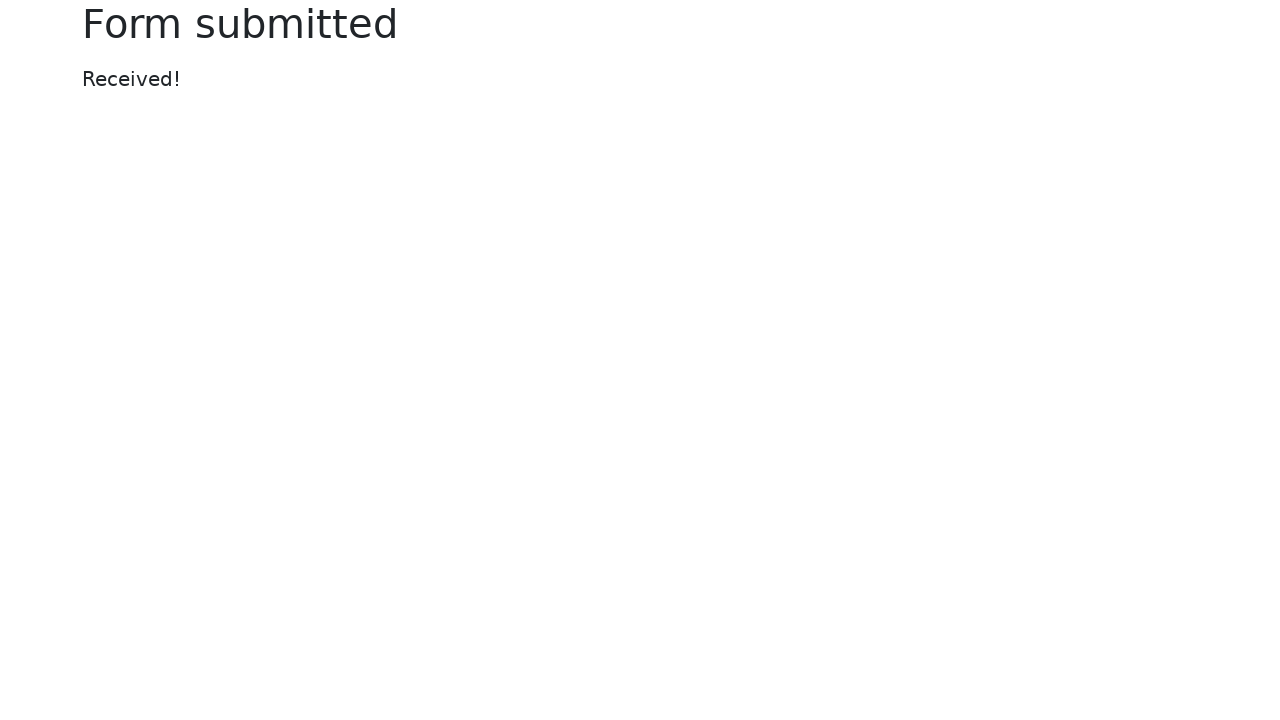

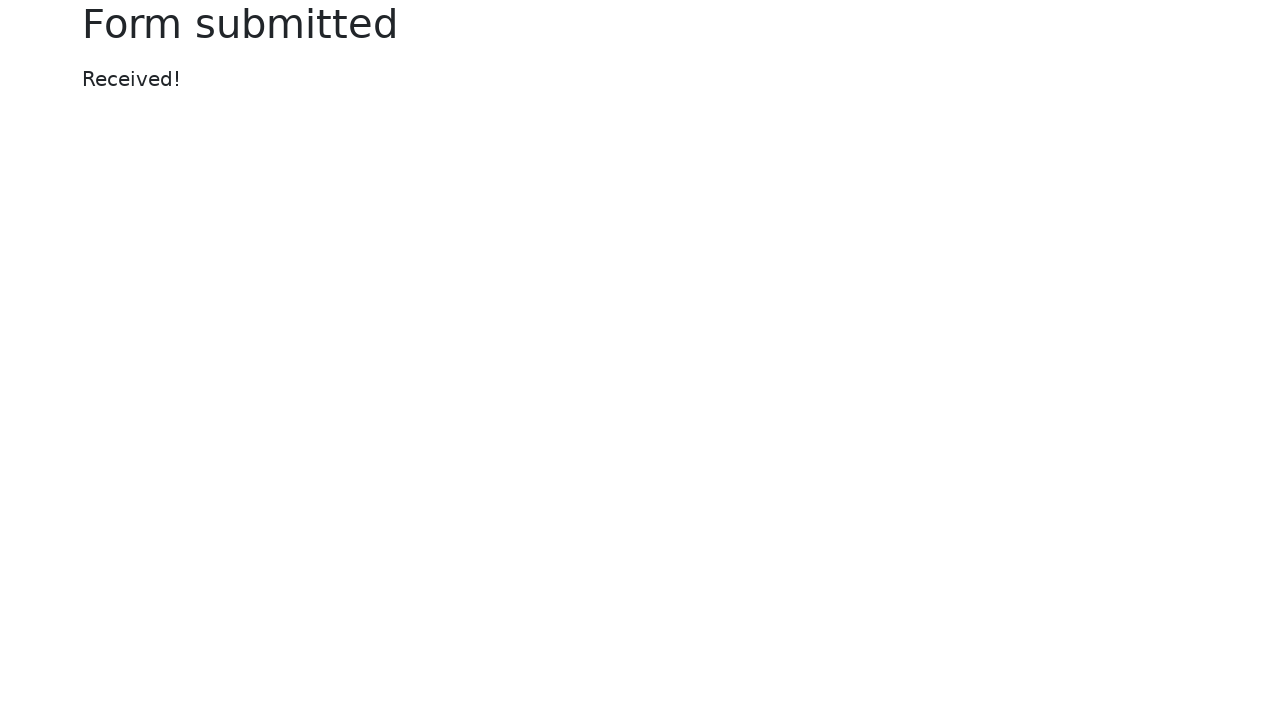